Tests the category dropdown functionality on Quikr homepage by clicking the category selector and verifying the dropdown menu appears with category options

Starting URL: https://www.quikr.com/

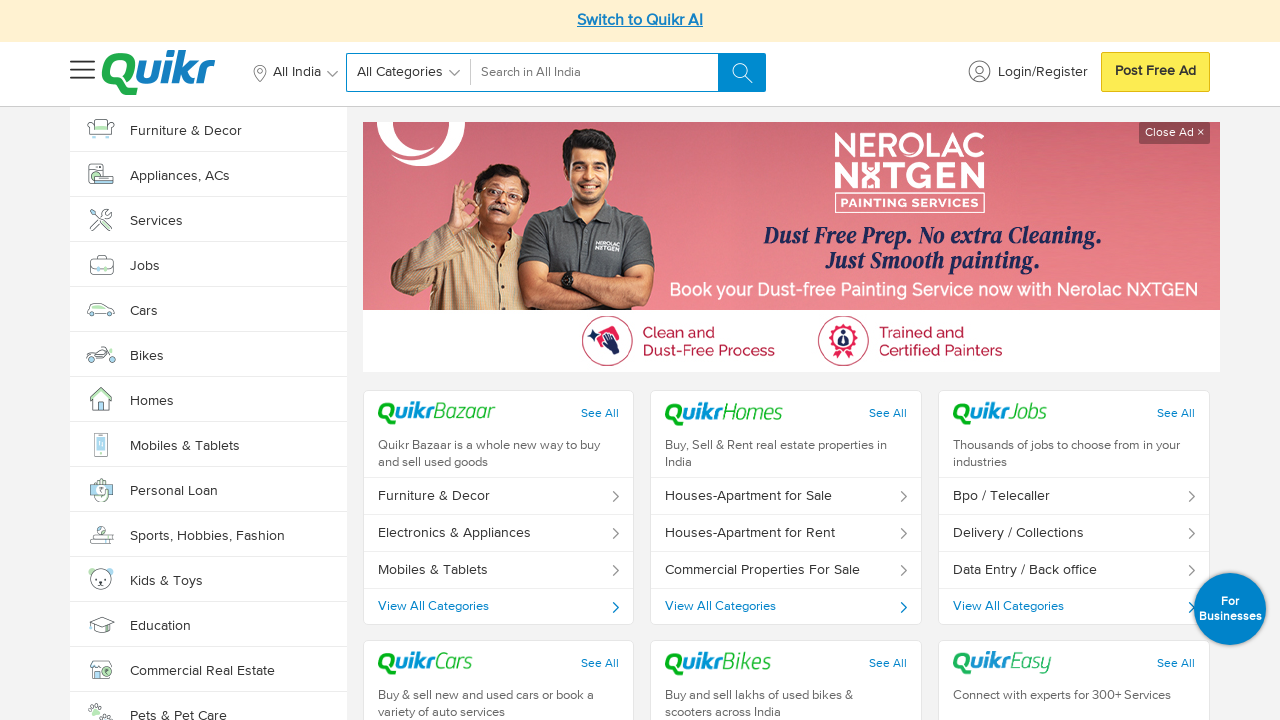

Clicked on the category dropdown selector at (412, 72) on a#searchedCat
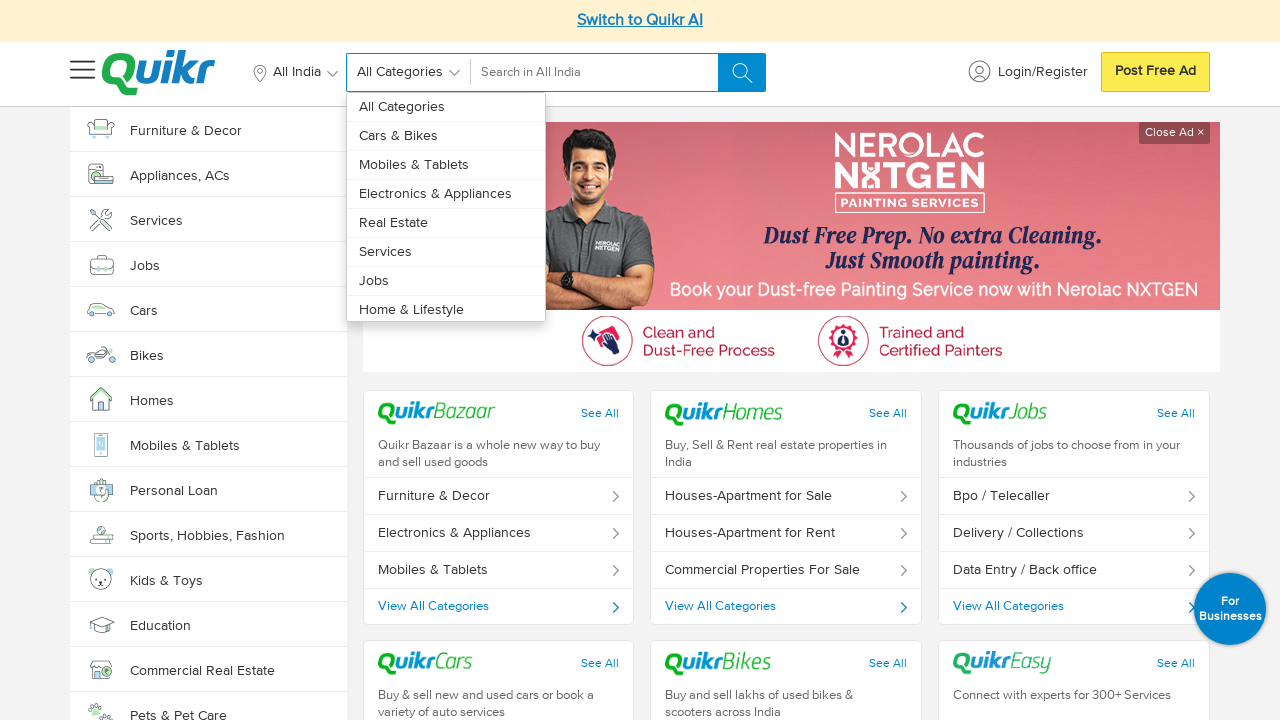

Category dropdown menu appeared with category options loaded
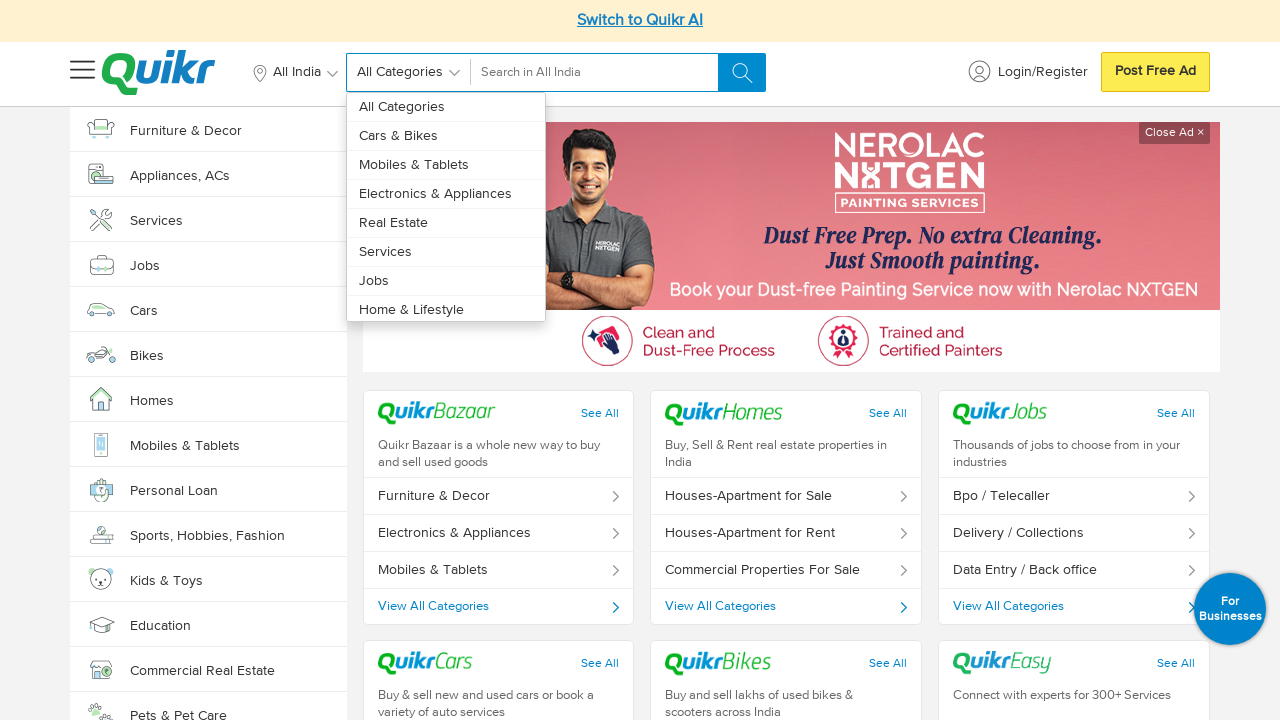

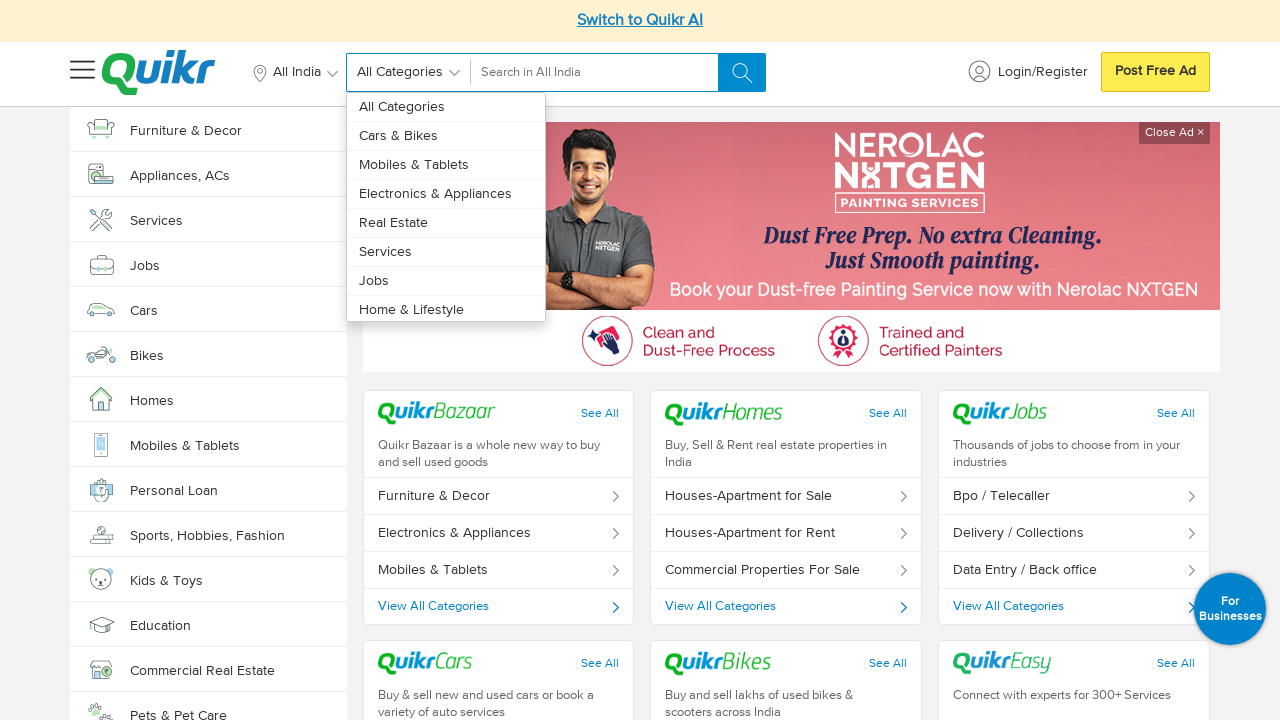